Tests web table interactions by extracting table data, calculating price totals, and selecting checkboxes based on specific cell values

Starting URL: https://letcode.in/table

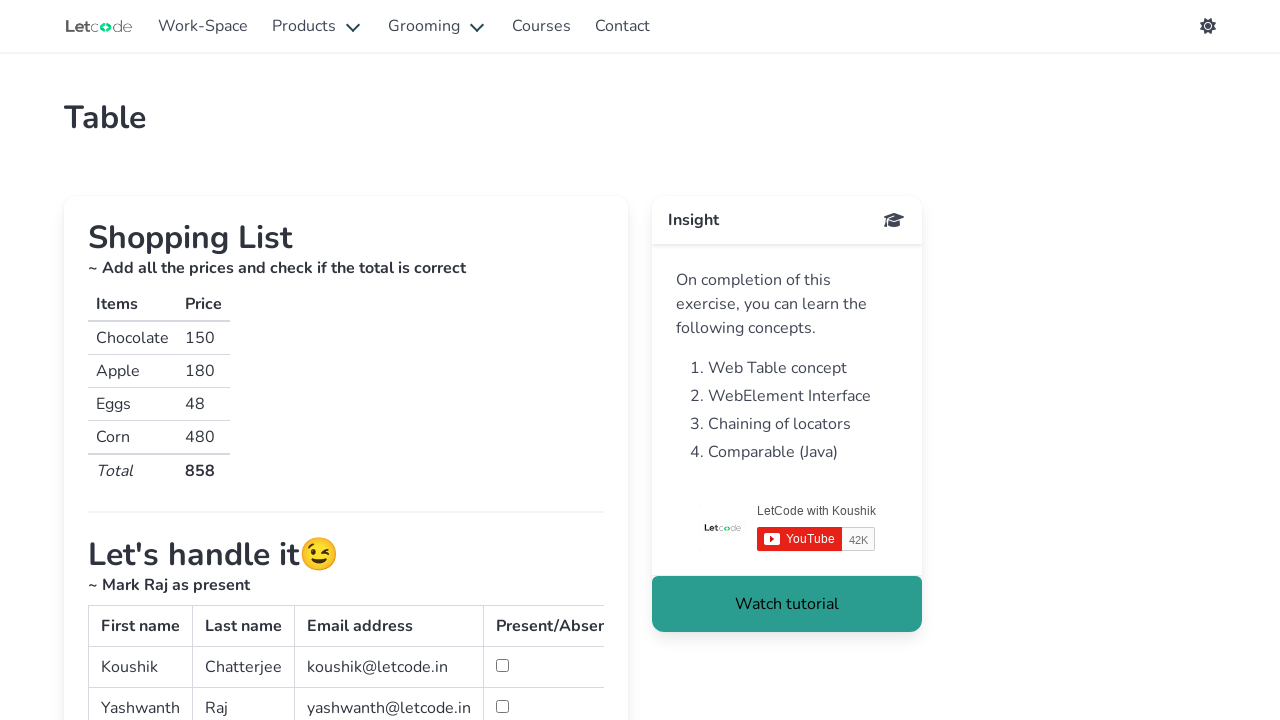

Navigated to web table page
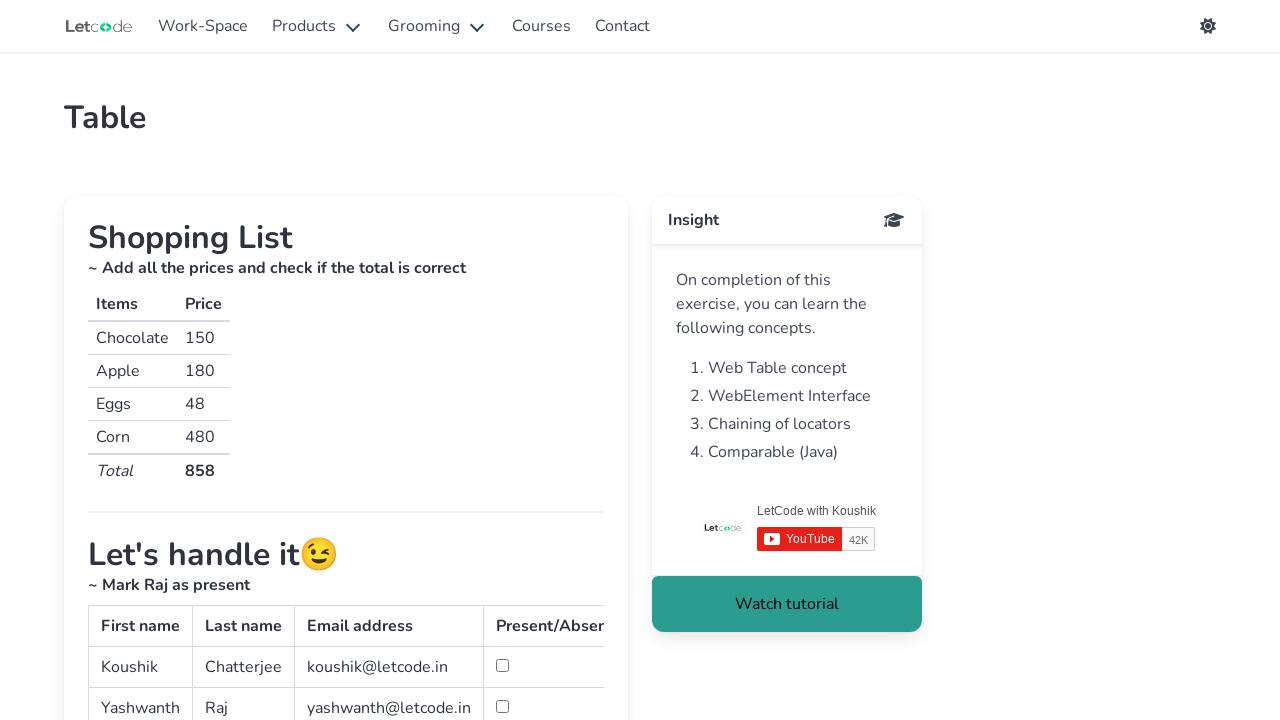

Located shopping table element
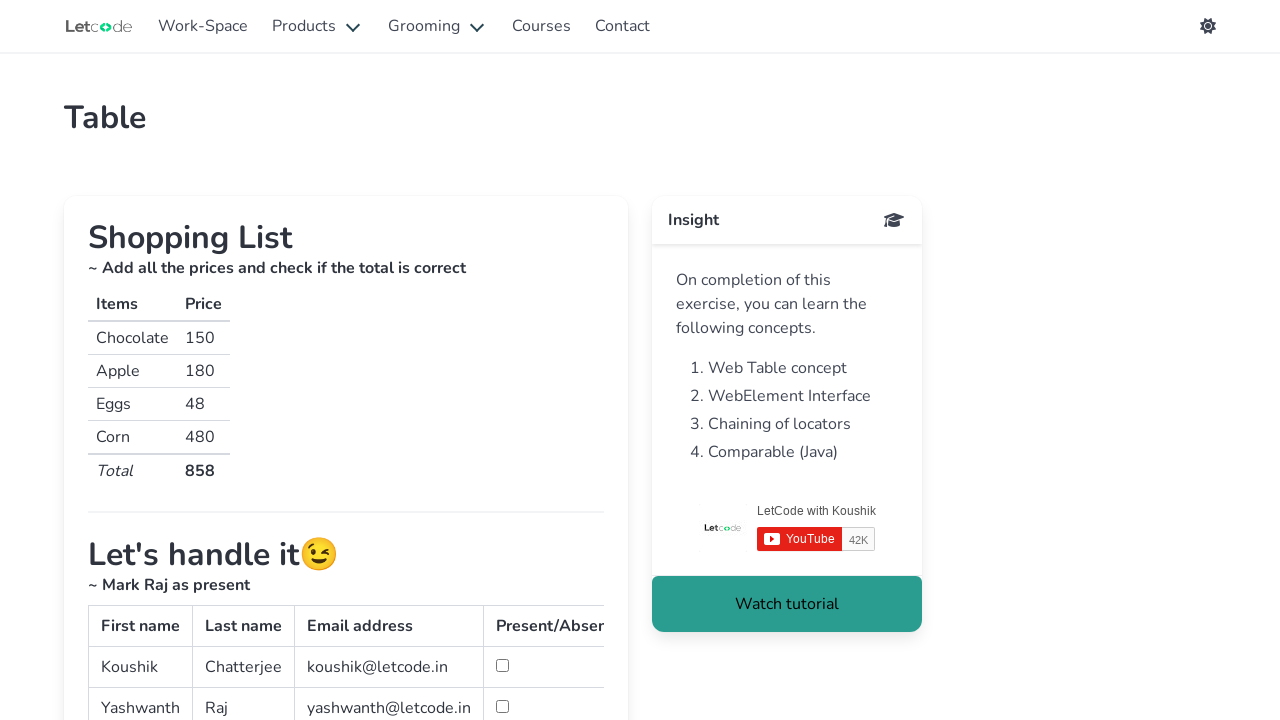

Retrieved 2 table headers
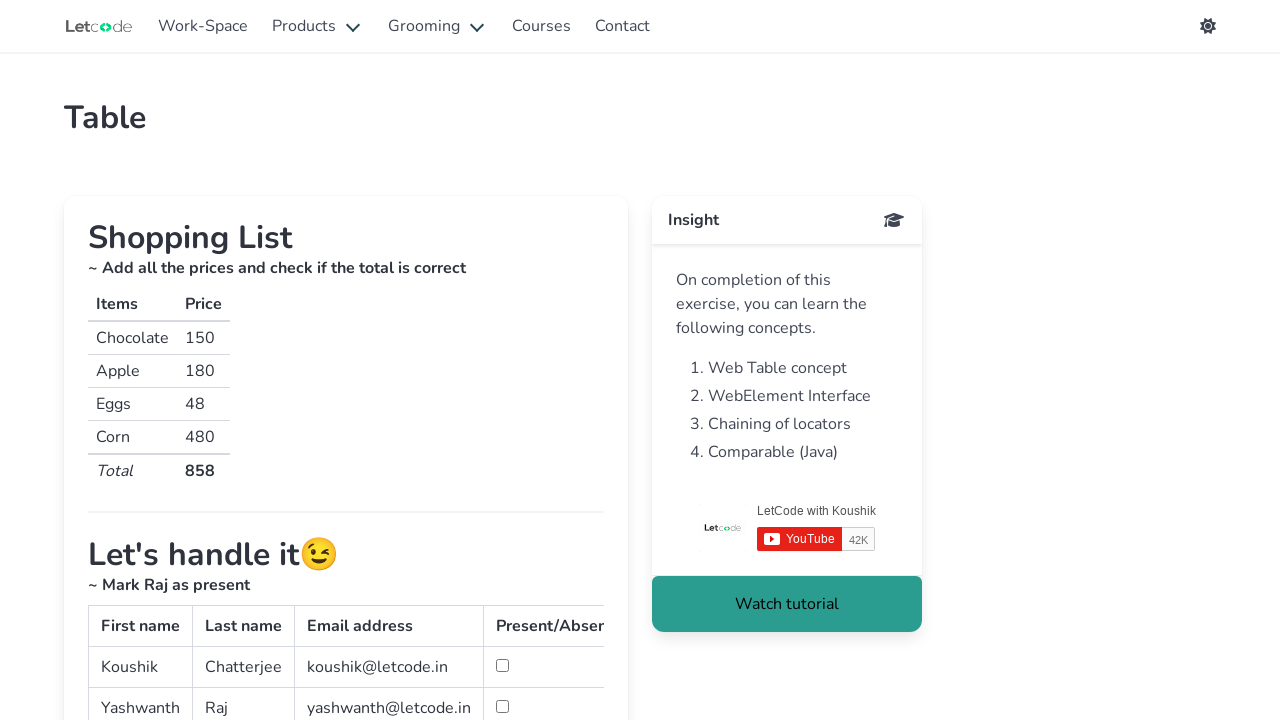

Retrieved 4 rows from first column
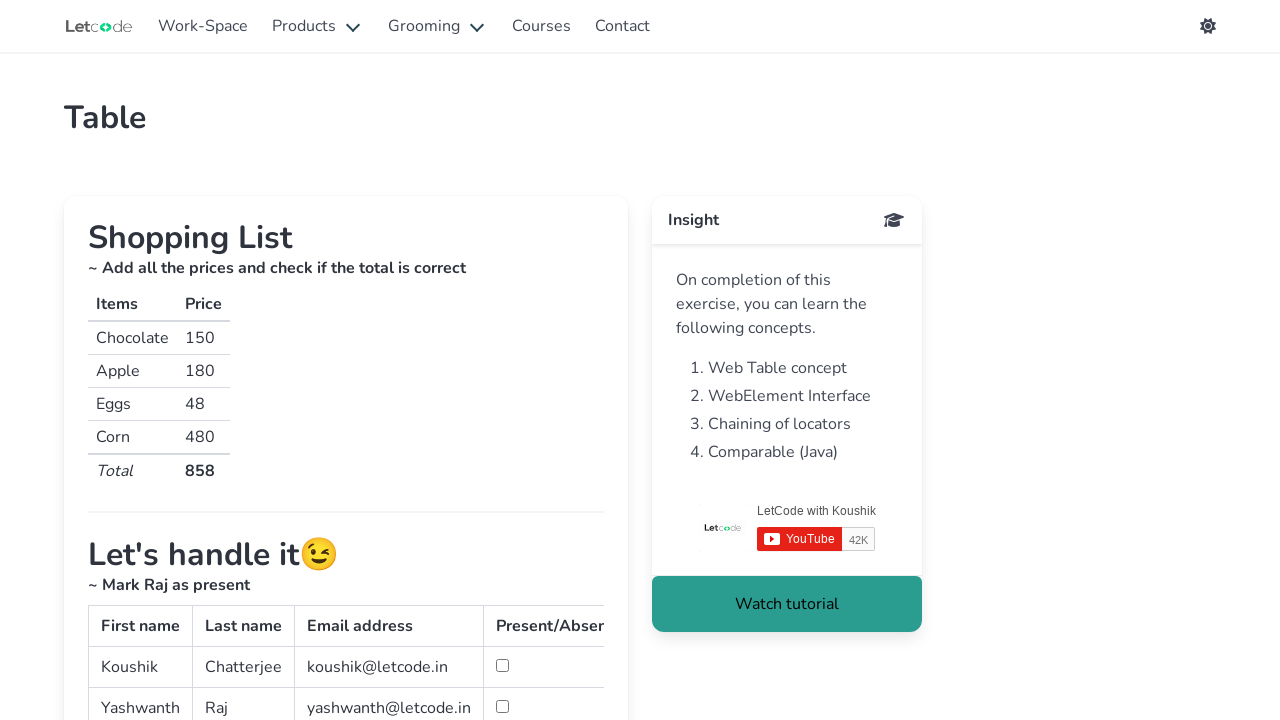

Retrieved 4 price elements from second column
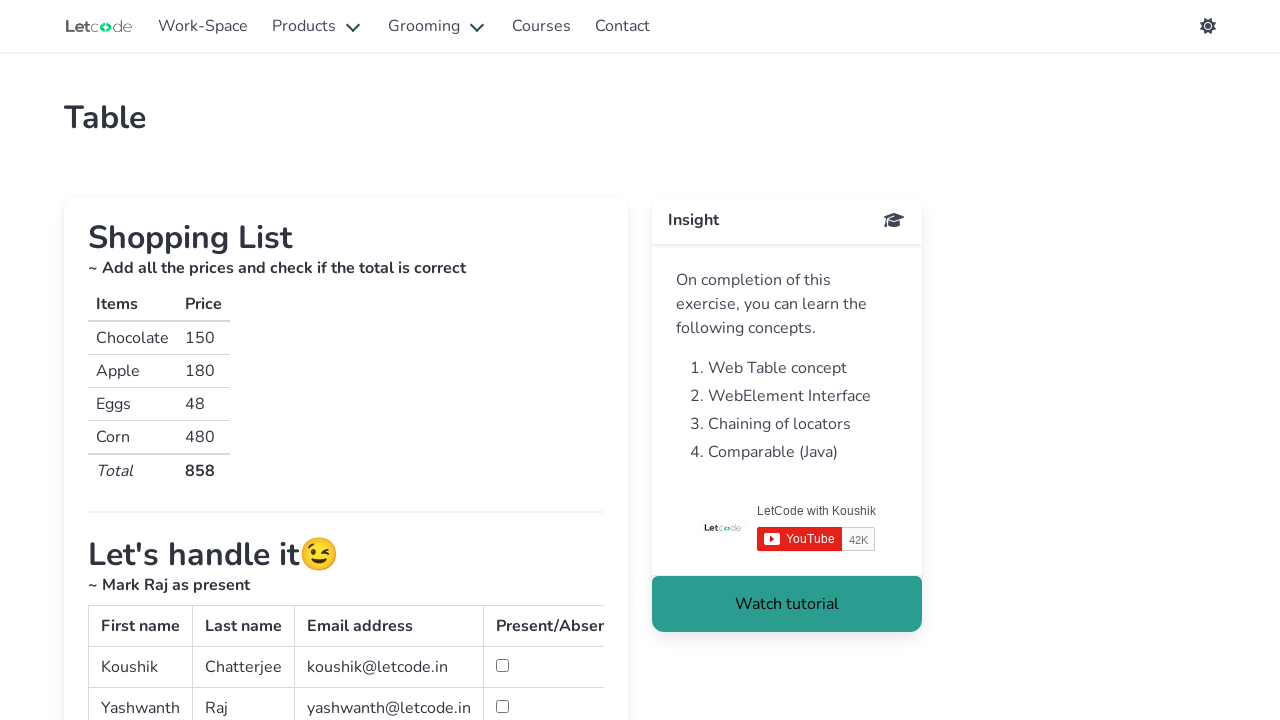

Extracted and converted 4 prices to integers
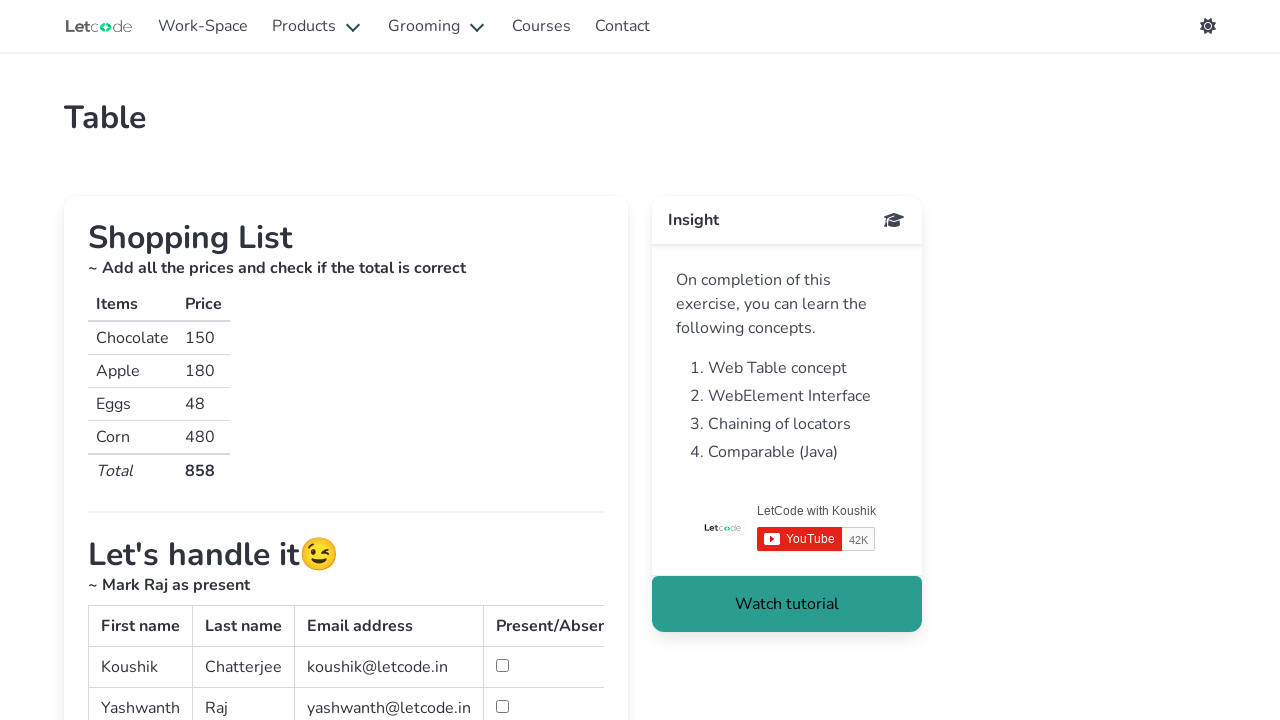

Calculated total sum of prices: 858
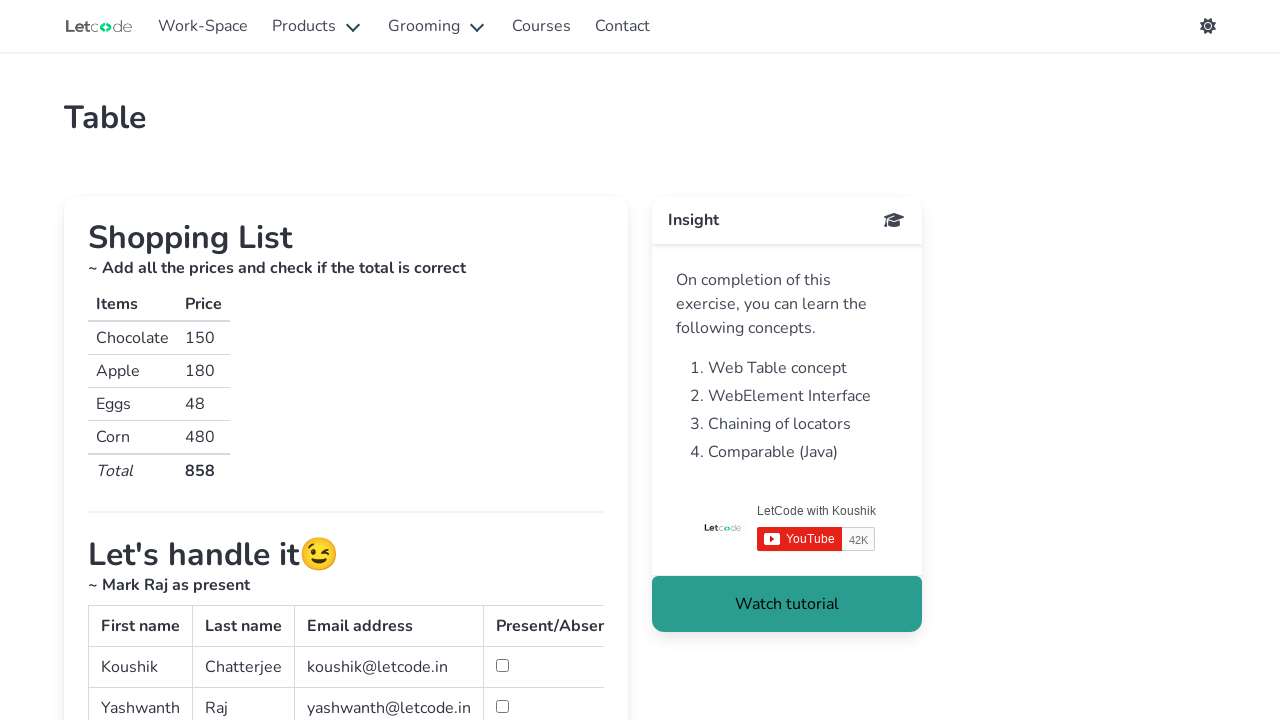

Located total value element in table
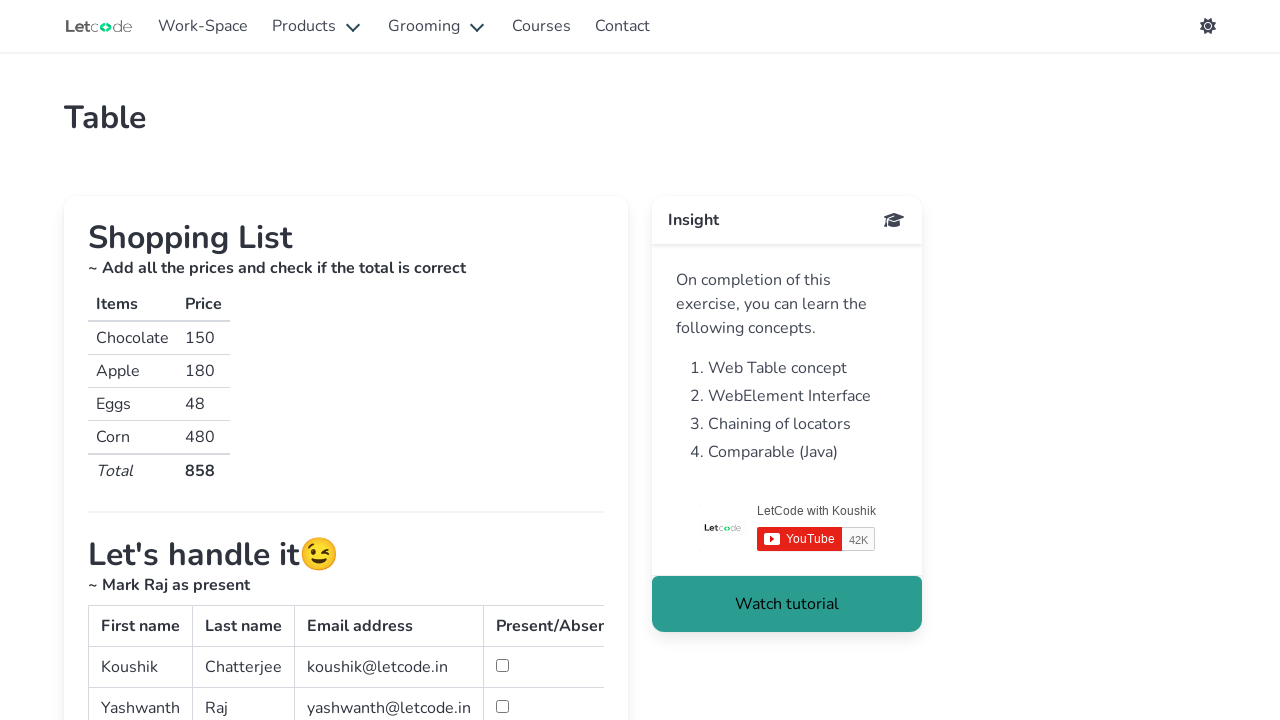

Retrieved displayed total value from table: 858
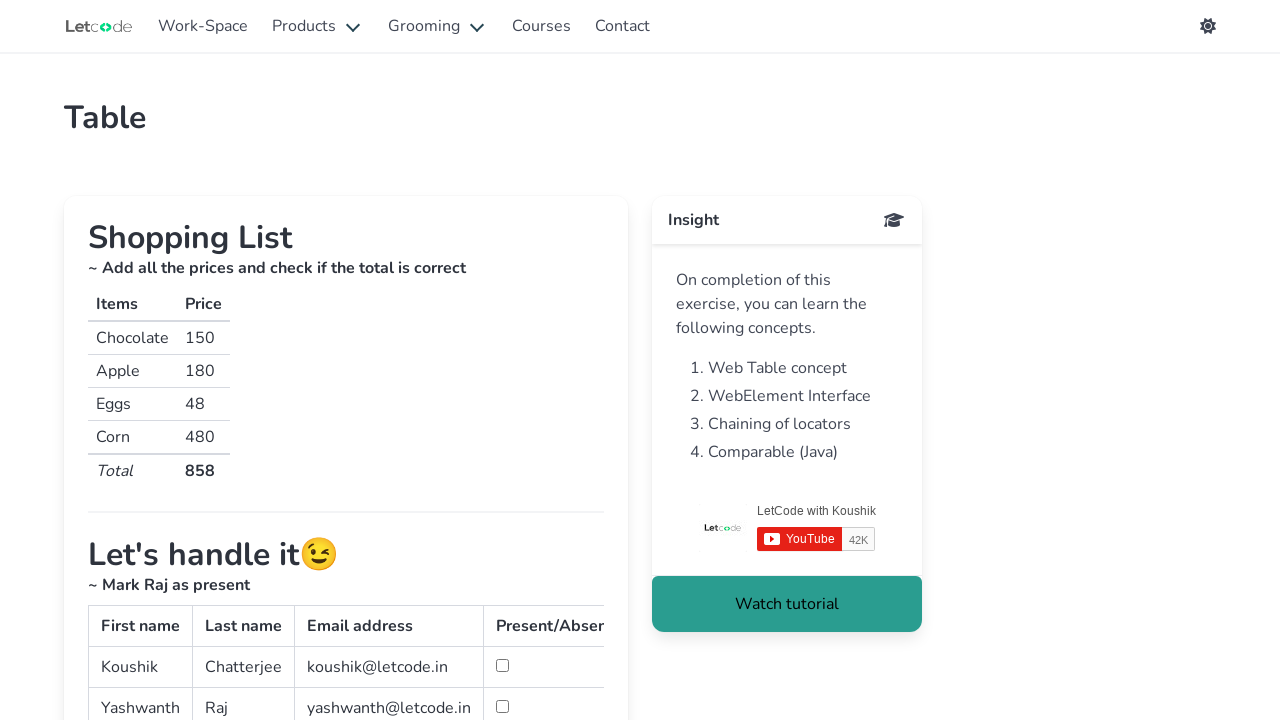

Verified: calculated sum matches displayed total
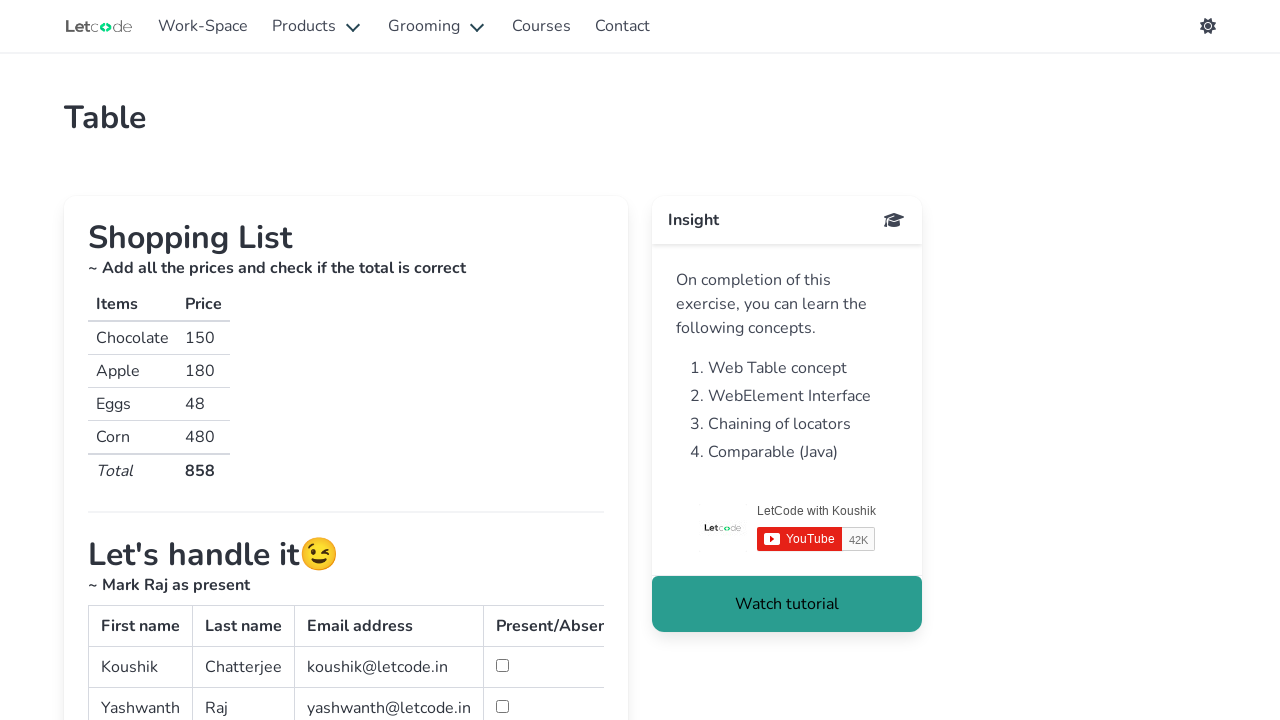

Located second table (#simpletable)
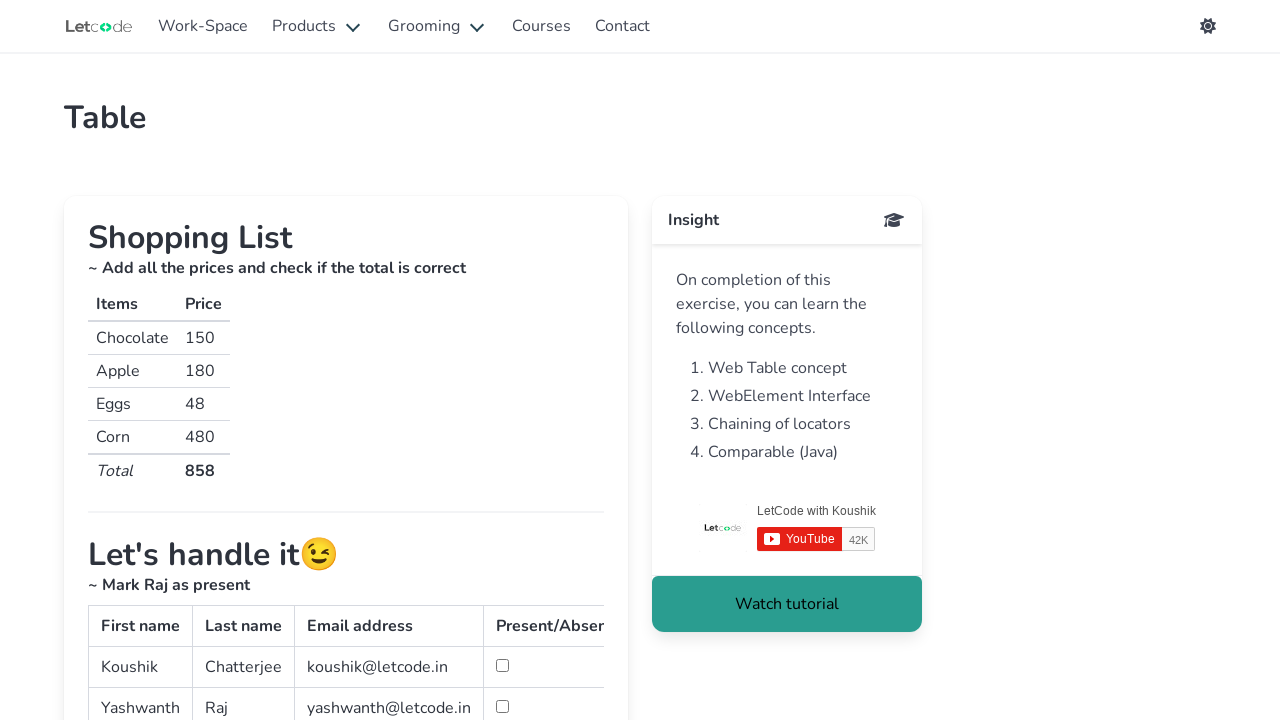

Retrieved 3 rows from second table
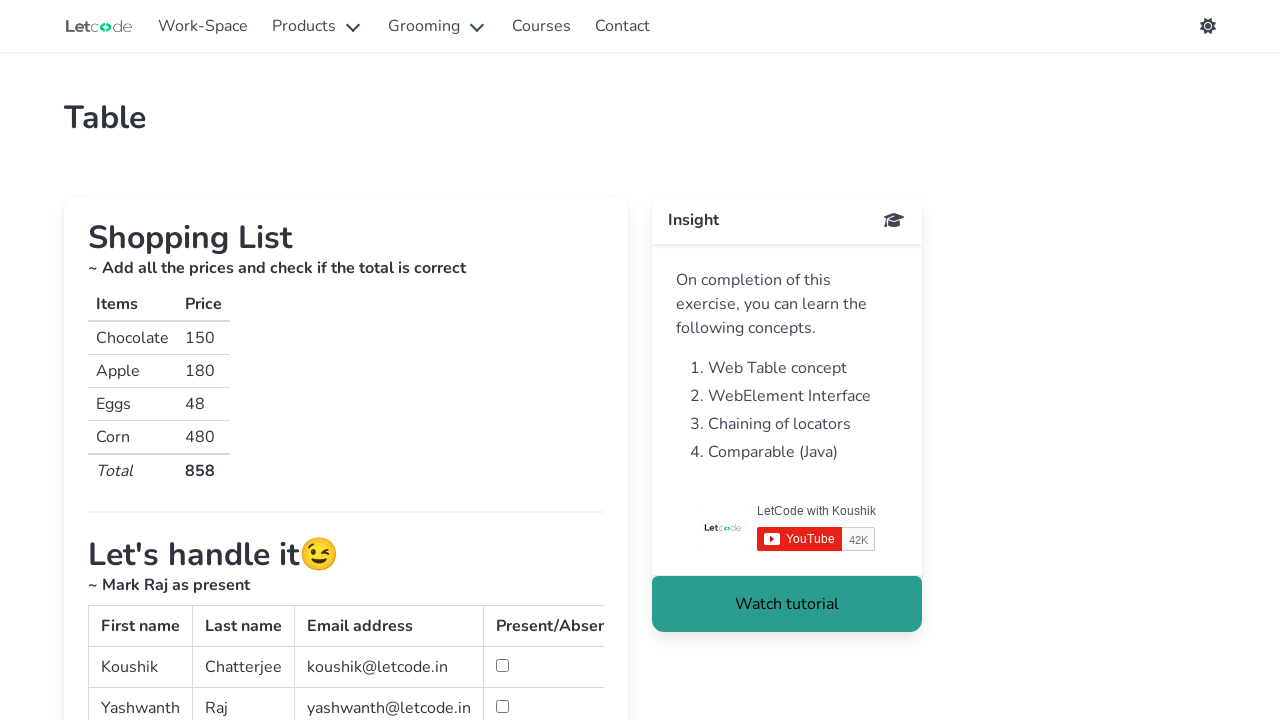

Clicked checkbox for row with last name 'Man' at (502, 360) on #simpletable >> tbody tr >> nth=2 >> td >> nth=3 >> input
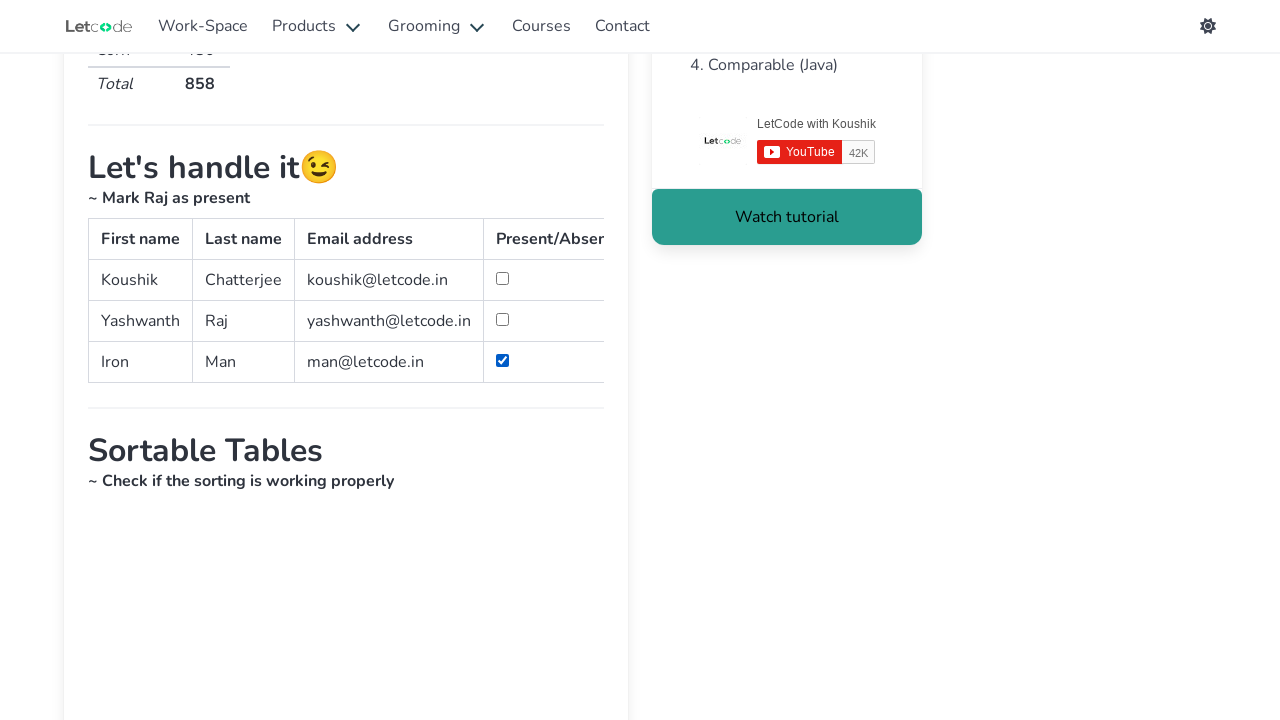

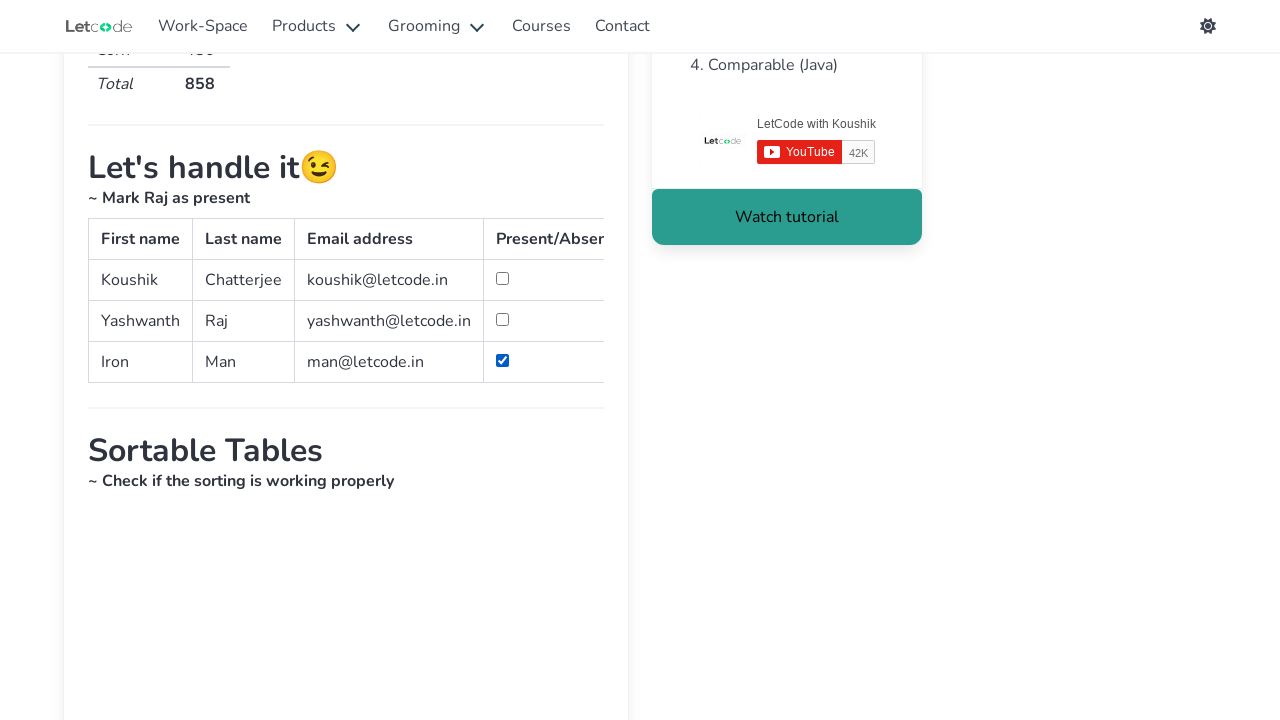